Tests filling the last name input field on a practice form using relative XPath selectors, and locates various other elements on the page

Starting URL: https://demoqa.com/automation-practice-form

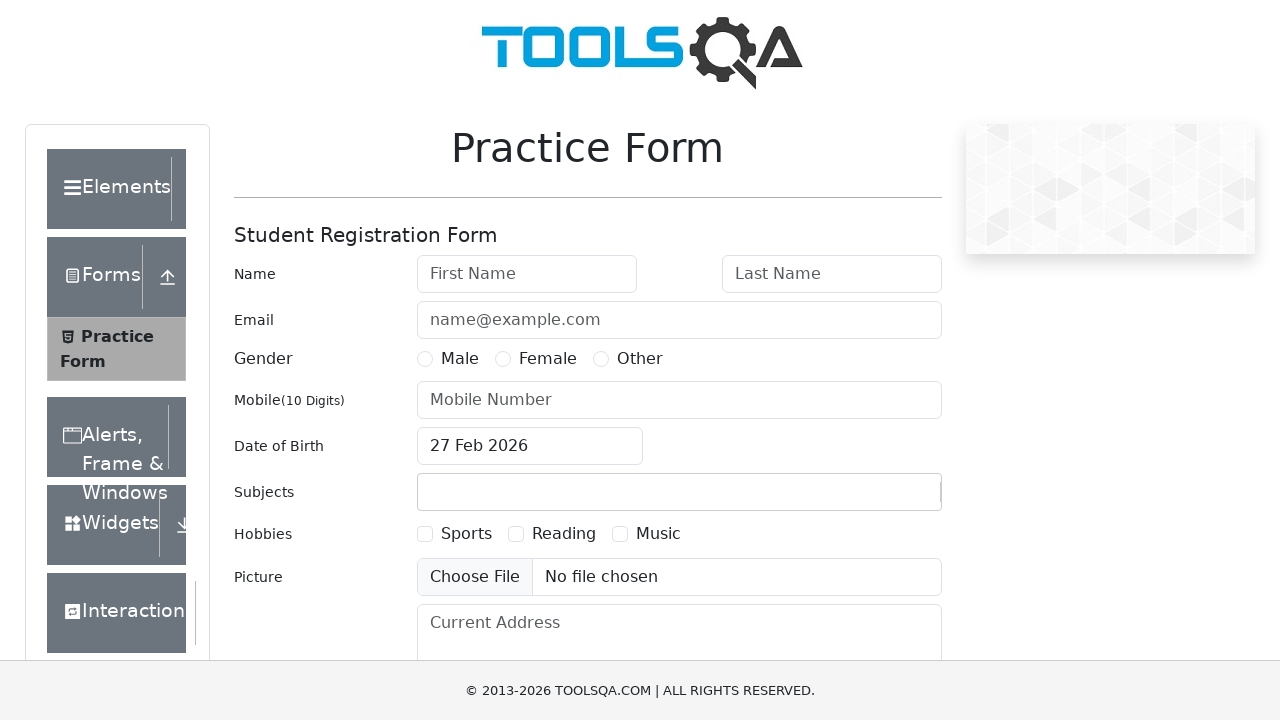

Filled last name field with 'Doe' on #lastName
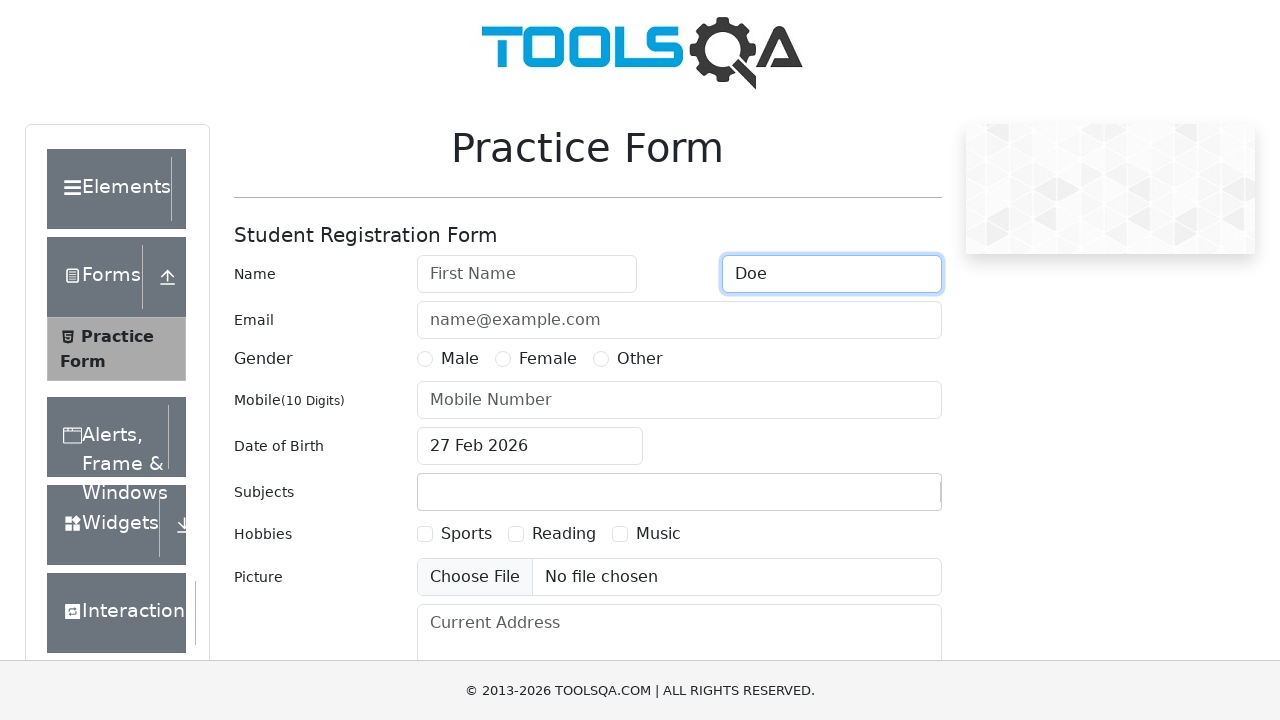

Email input field is present on the page
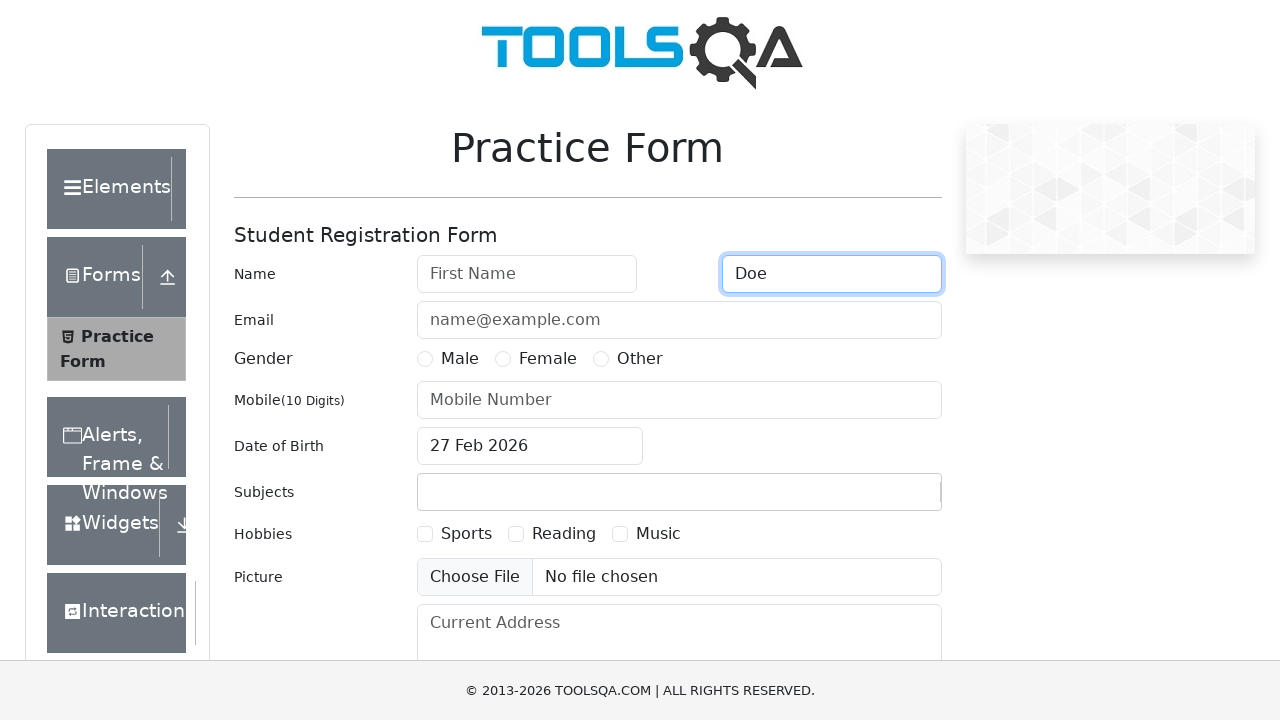

User number field is present on the page
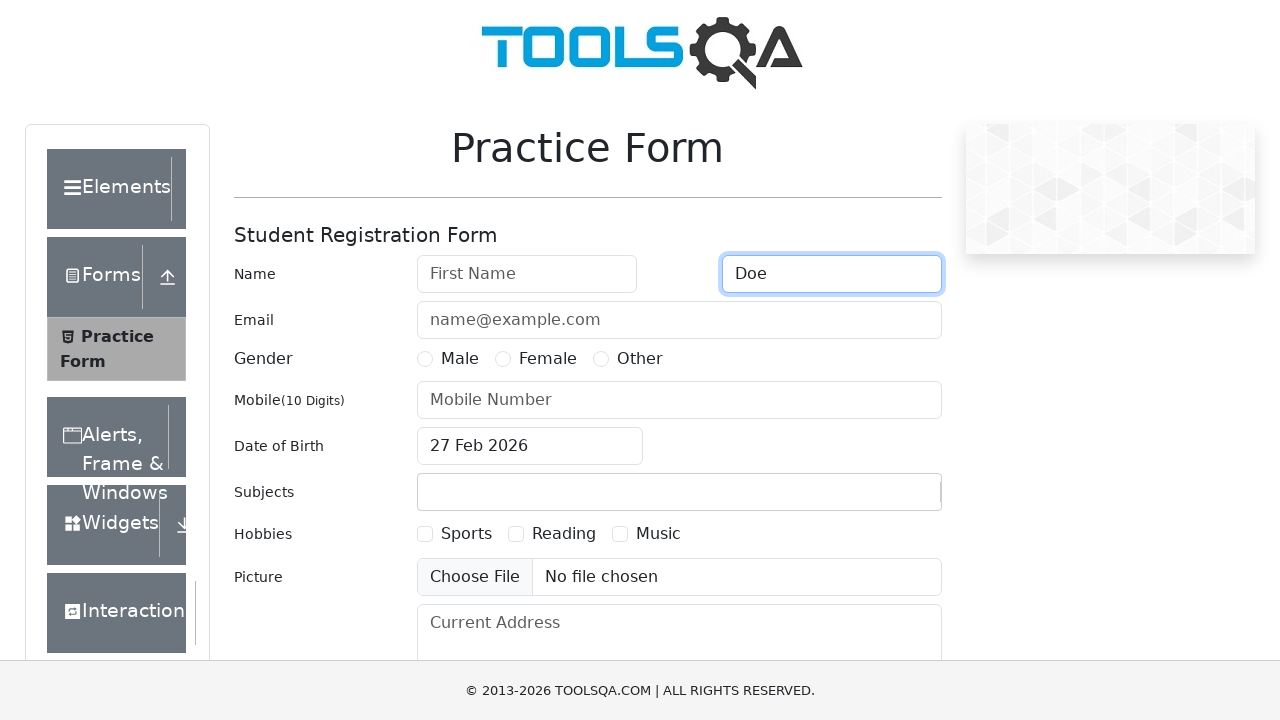

Student Registration Form heading is present on the page
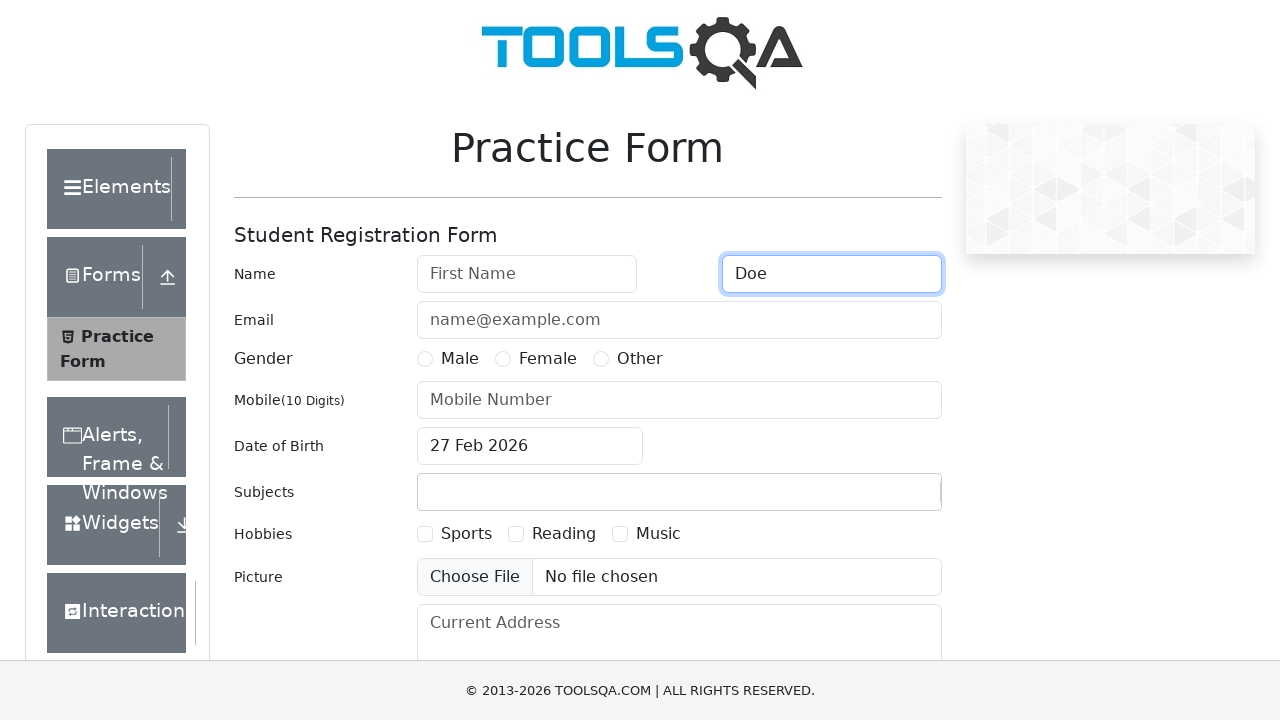

Current address field is present on the page
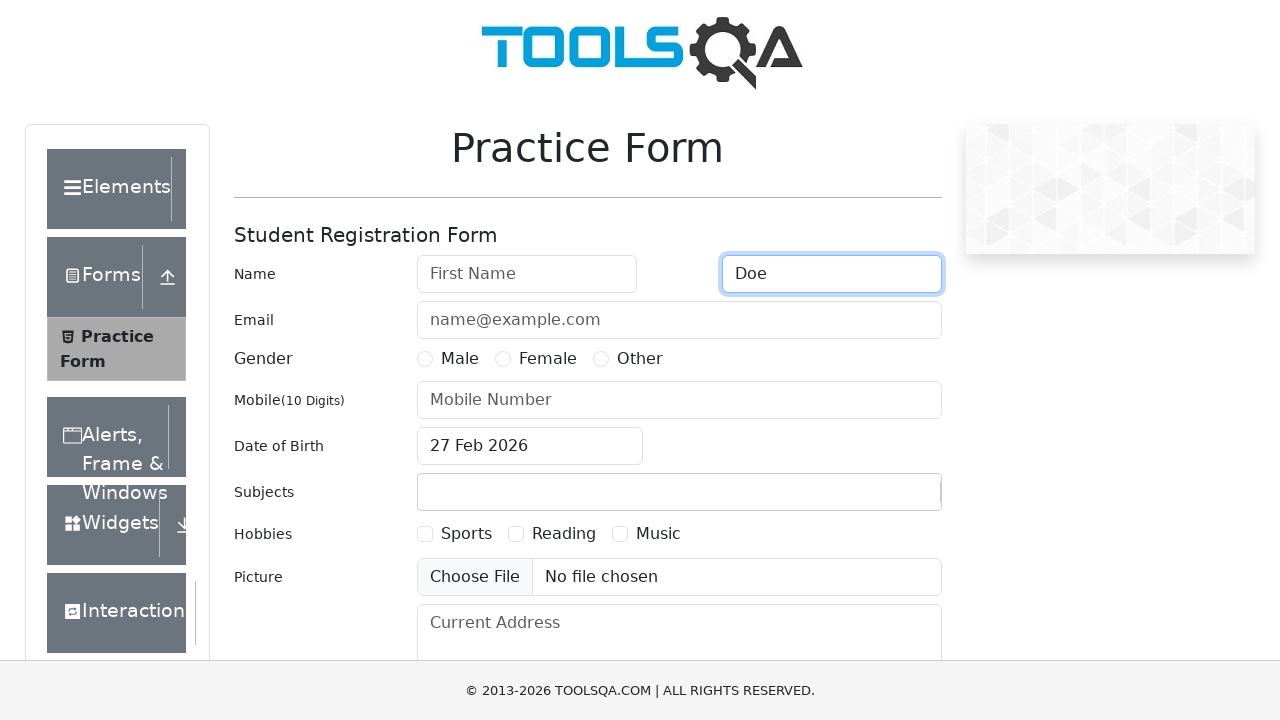

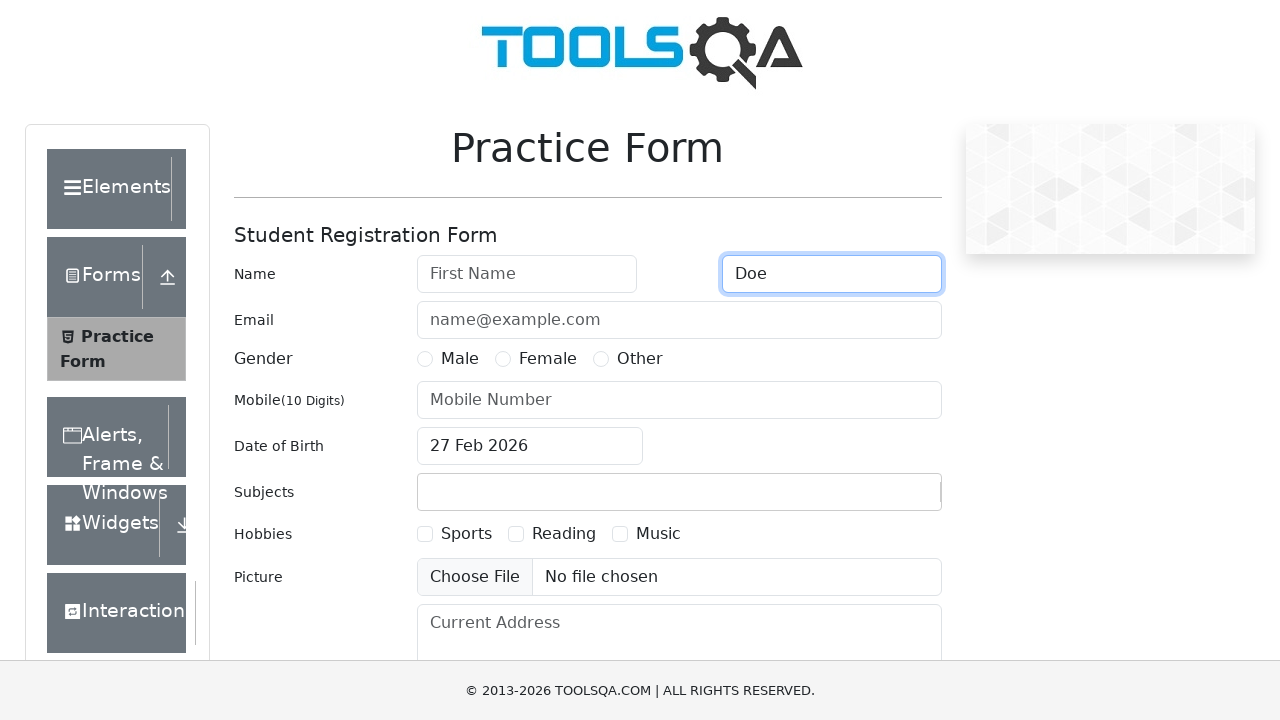